Navigates to a company detail page on merolagani.com, clicks on the history tab, waits for the data table to load, and navigates through pagination pages.

Starting URL: https://merolagani.com/CompanyDetail.aspx?symbol=NABIL#0

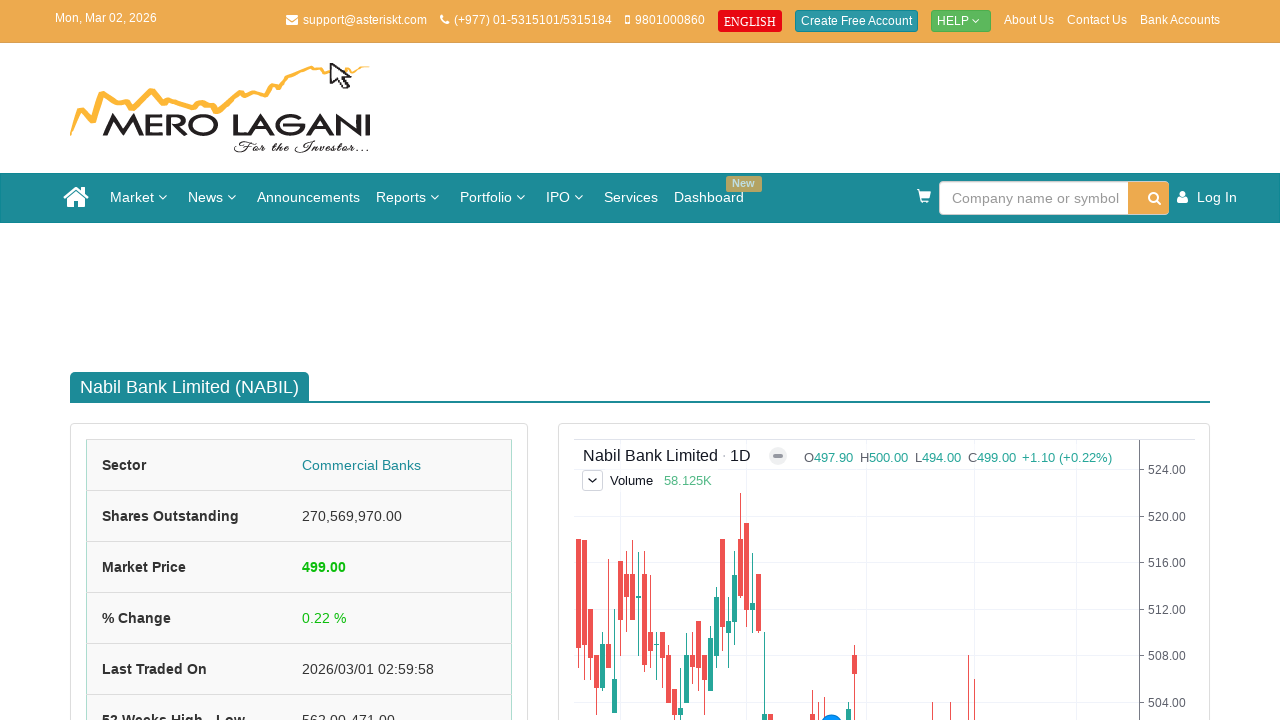

History tab selector is present and visible
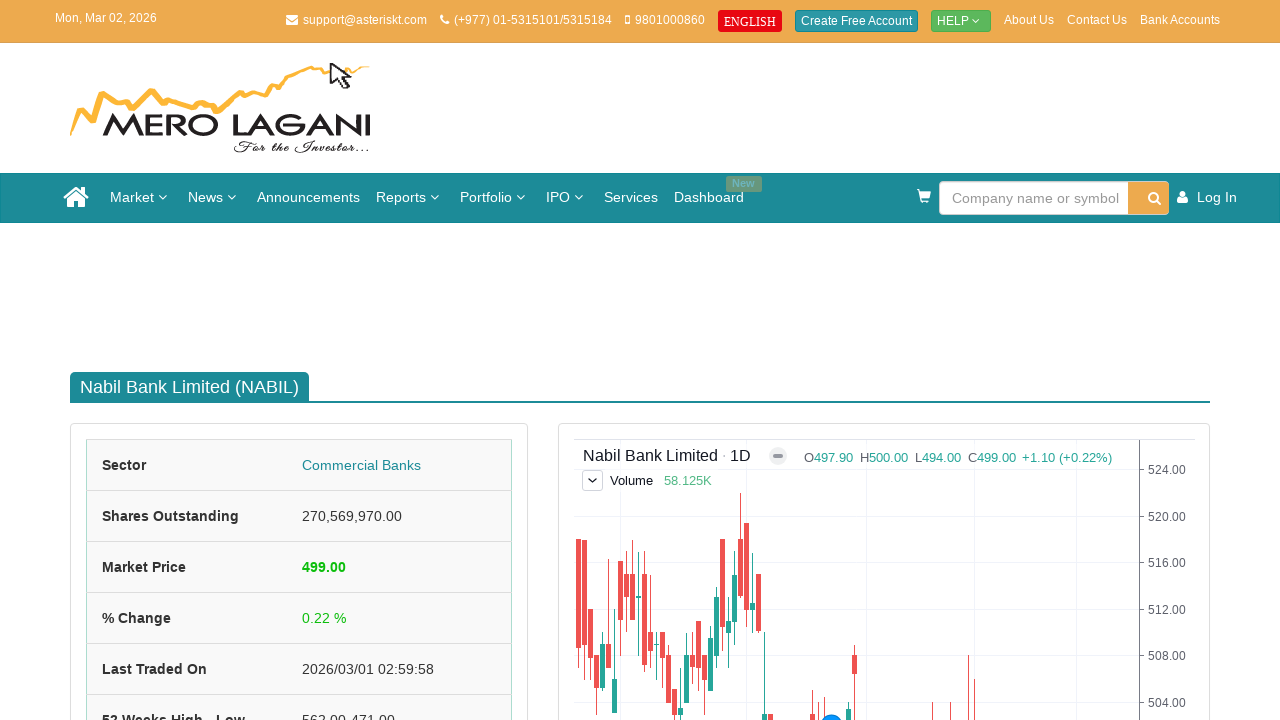

Clicked the history navigation tab at (402, 699) on xpath=//*[@id="navHistory"]
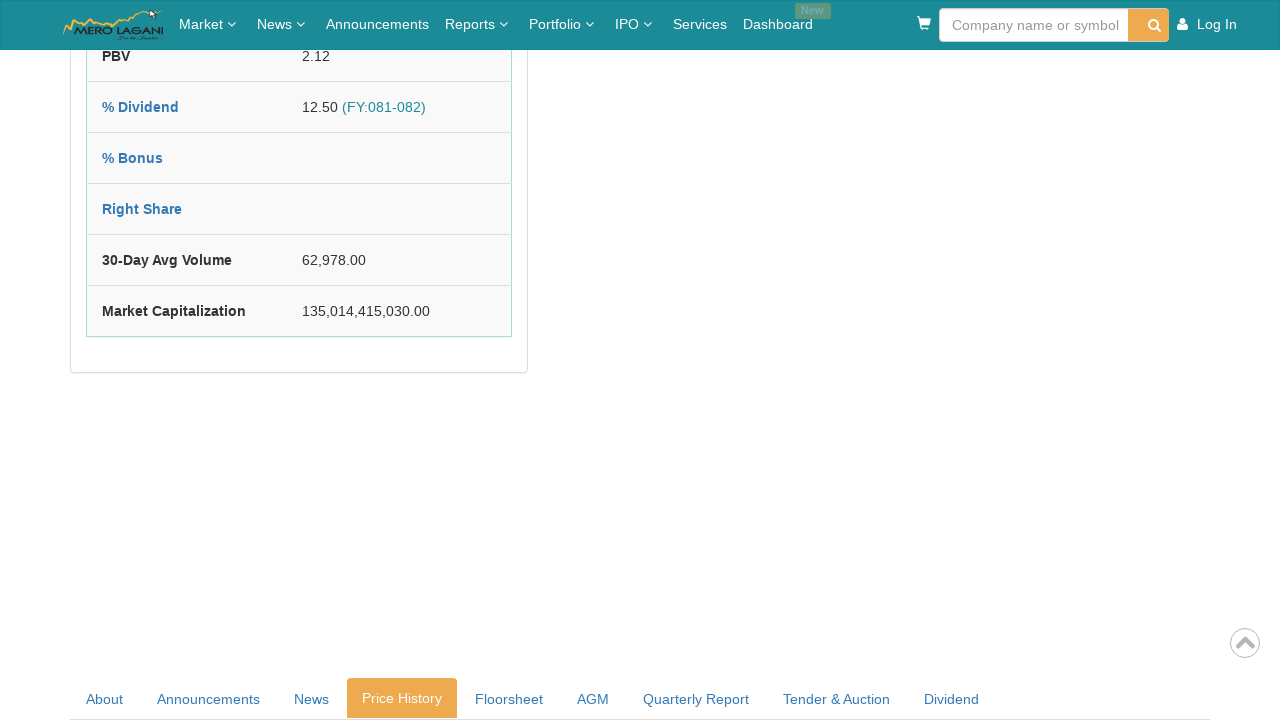

Price history table loaded
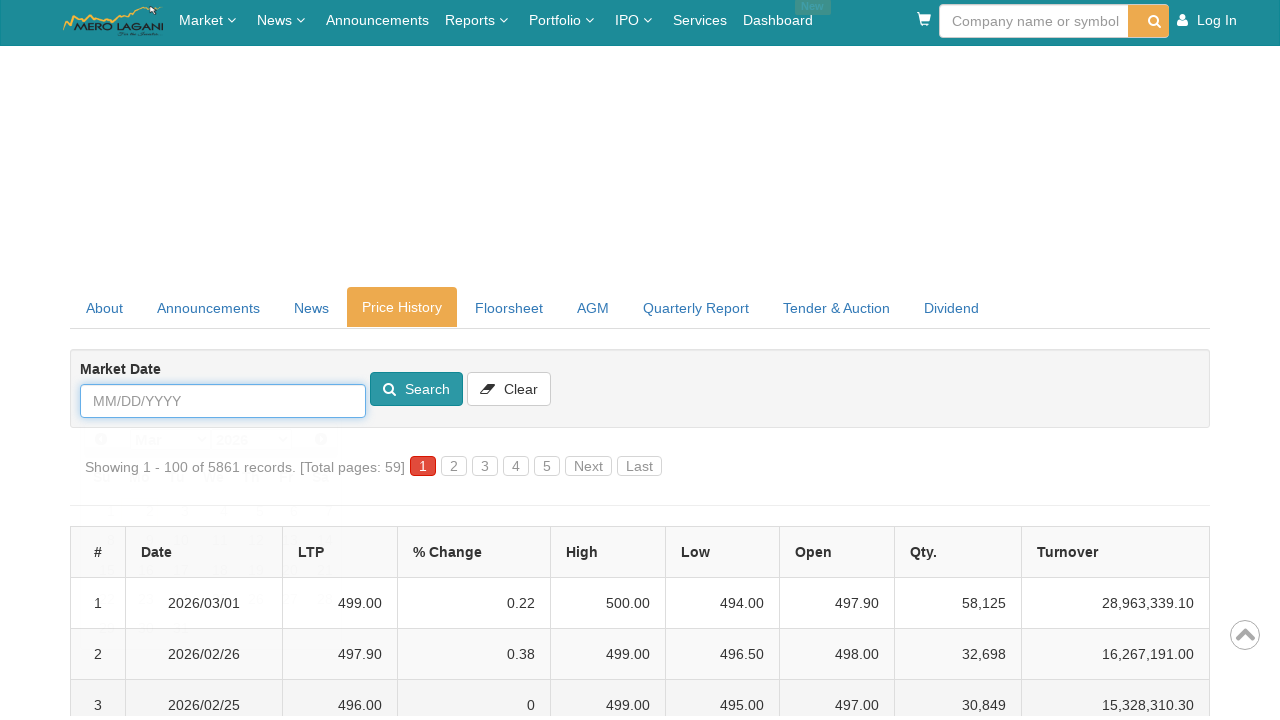

Table rows are present and loaded
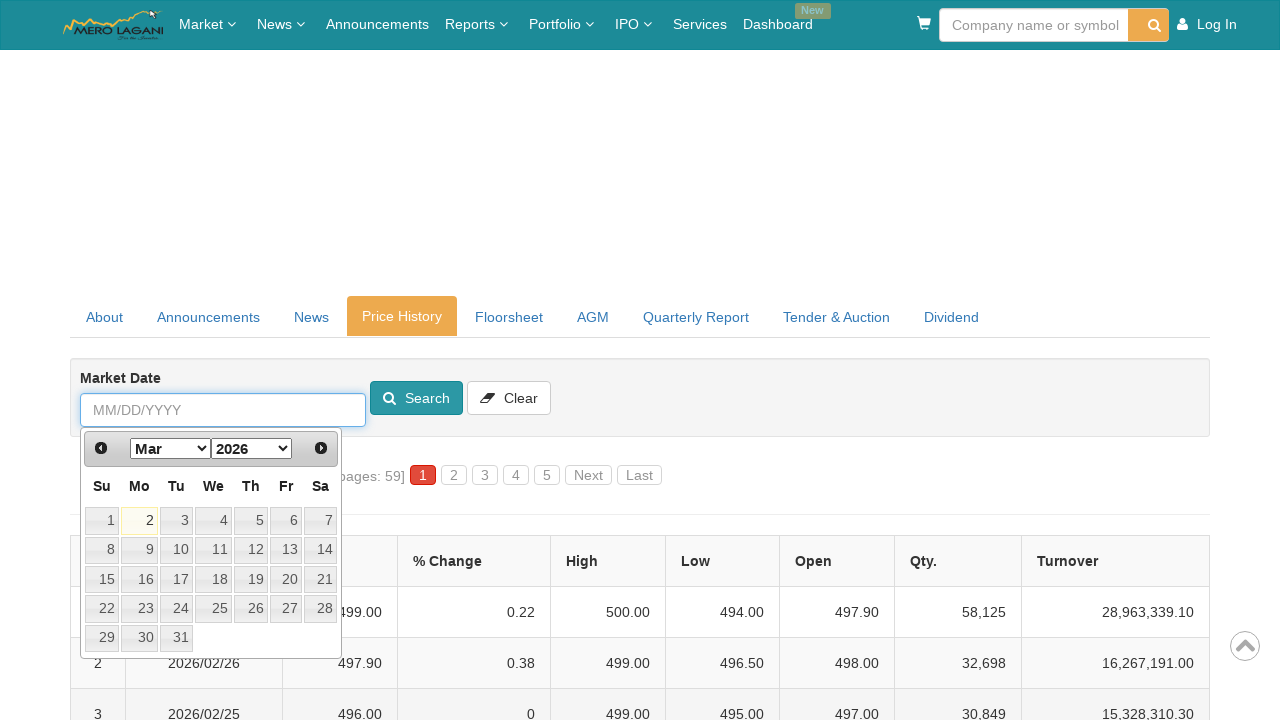

Clicked the next page button for pagination at (588, 475) on xpath=//*[@id="ctl00_ContentPlaceHolder1_CompanyDetail1_divDataPrice"]/div[1]/di
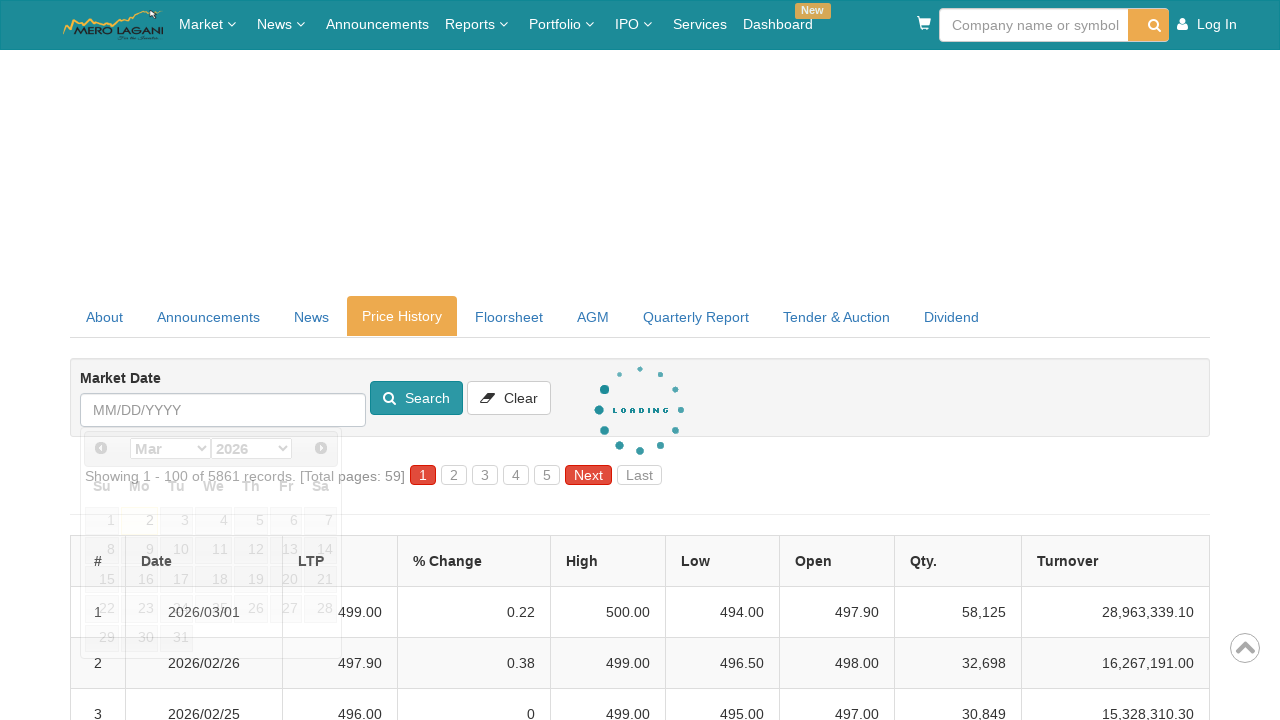

Table reloaded after navigating to next pagination page
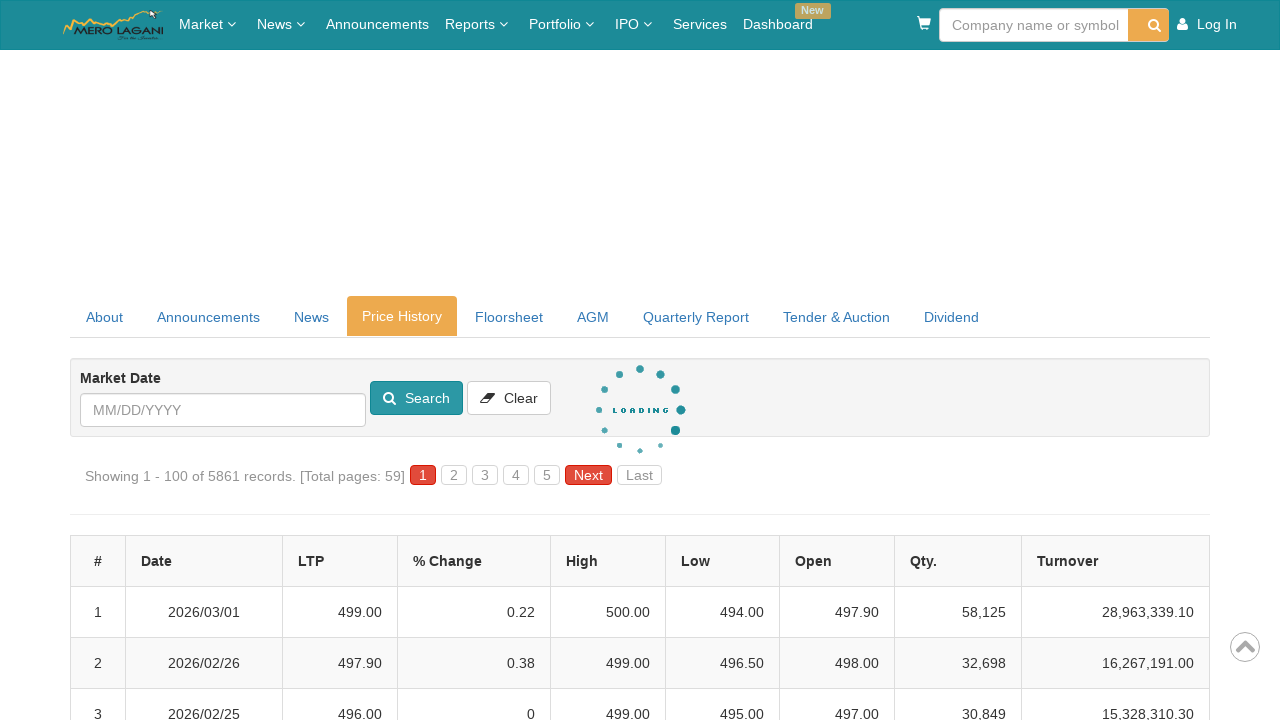

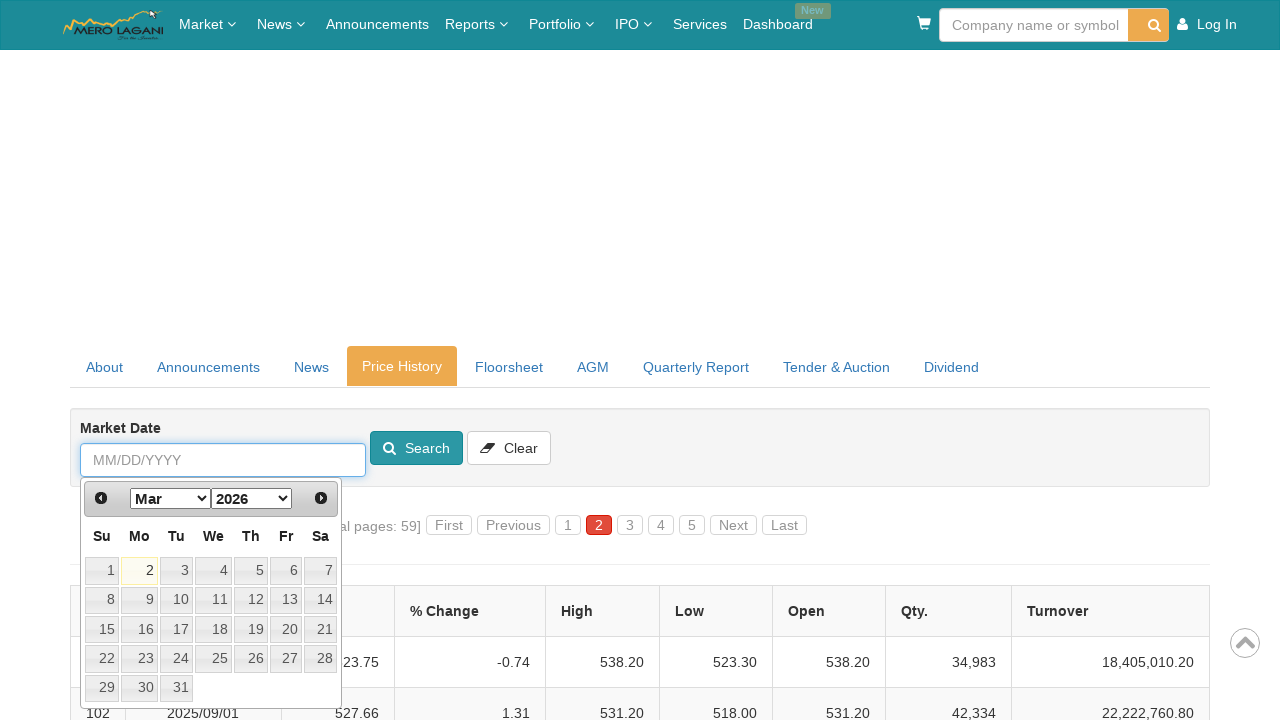